Tests scrolling down to the bottom of the page using JavaScript executor

Starting URL: https://www.tutorialspoint.com/selenium/practice/scroll-down.php

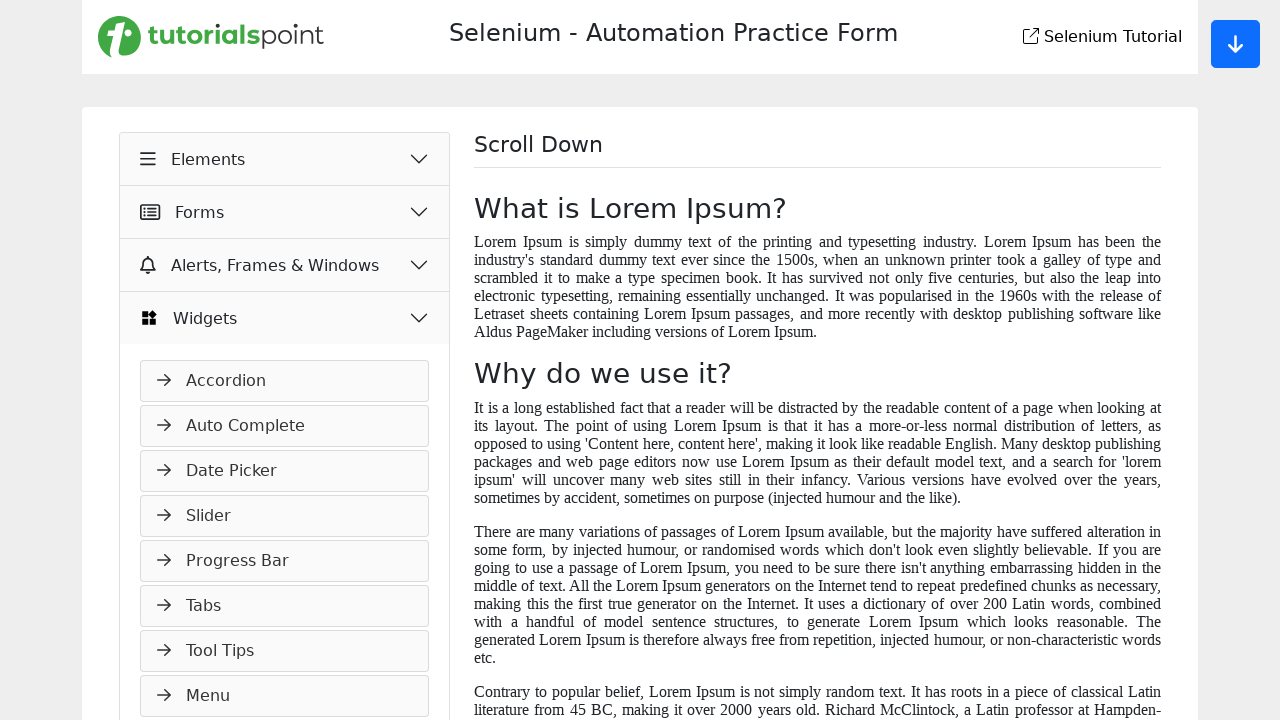

Executed JavaScript to scroll to bottom of page
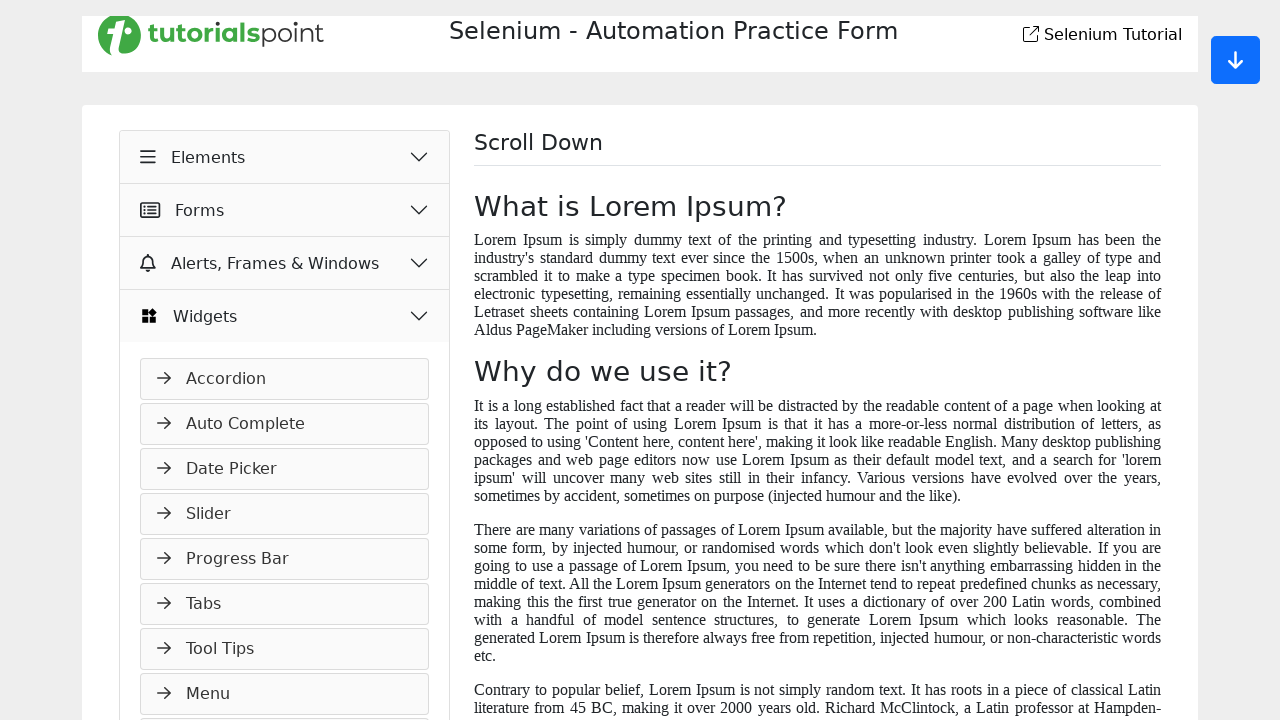

Waited 1000ms for scroll to complete
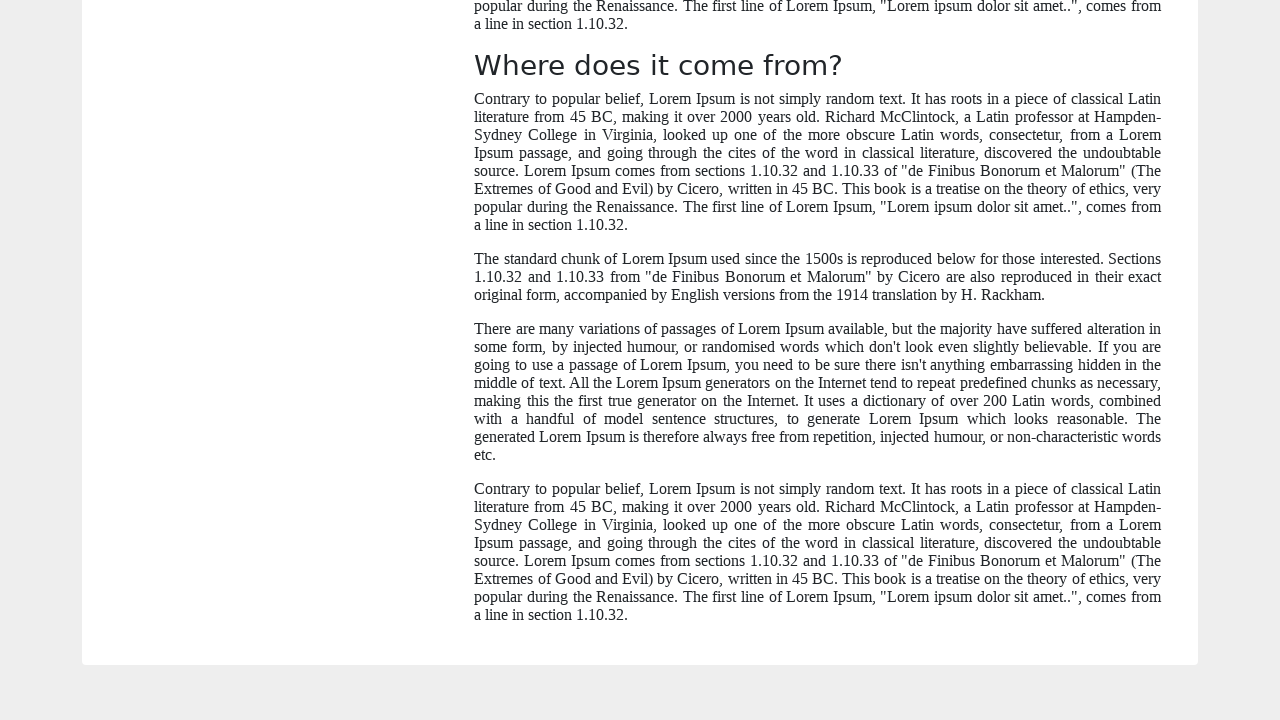

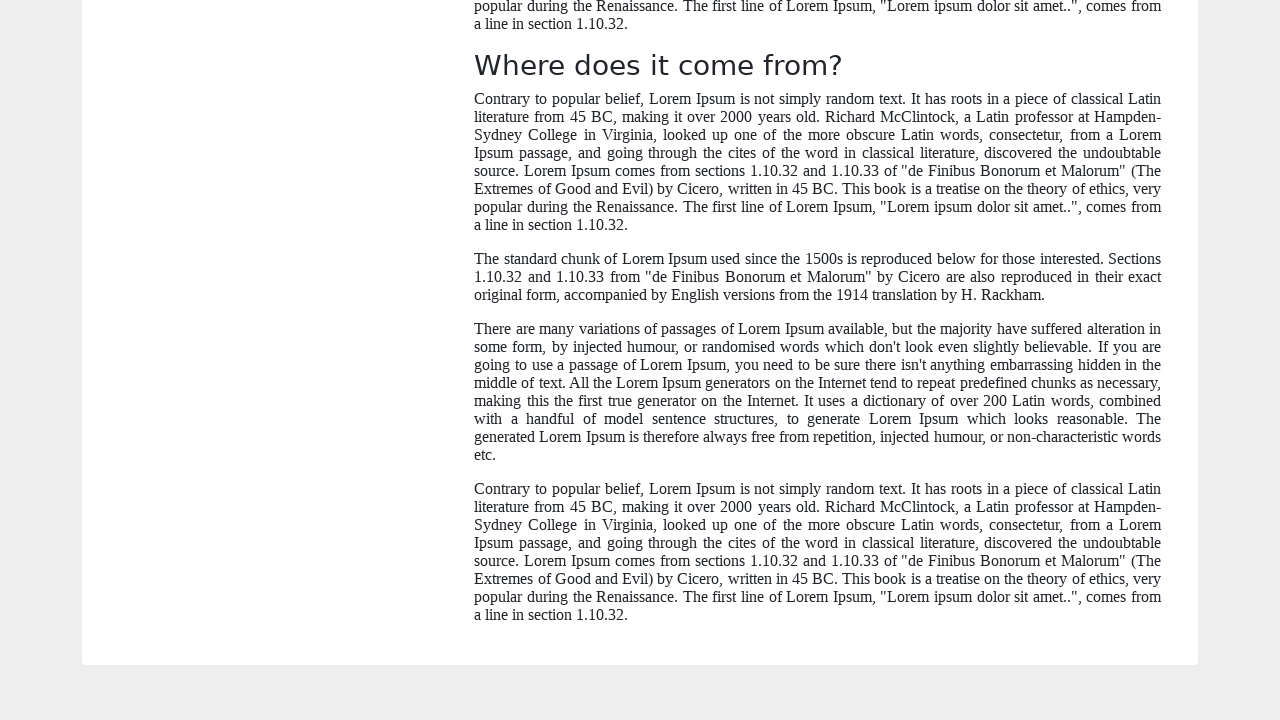